Tests checkbox functionality on a DevExpress demo page by verifying the checkbox is displayed and enabled, then clicking it to toggle its state.

Starting URL: https://demos.devexpress.com/aspxeditorsdemos/ListEditors/MultiSelect.aspx

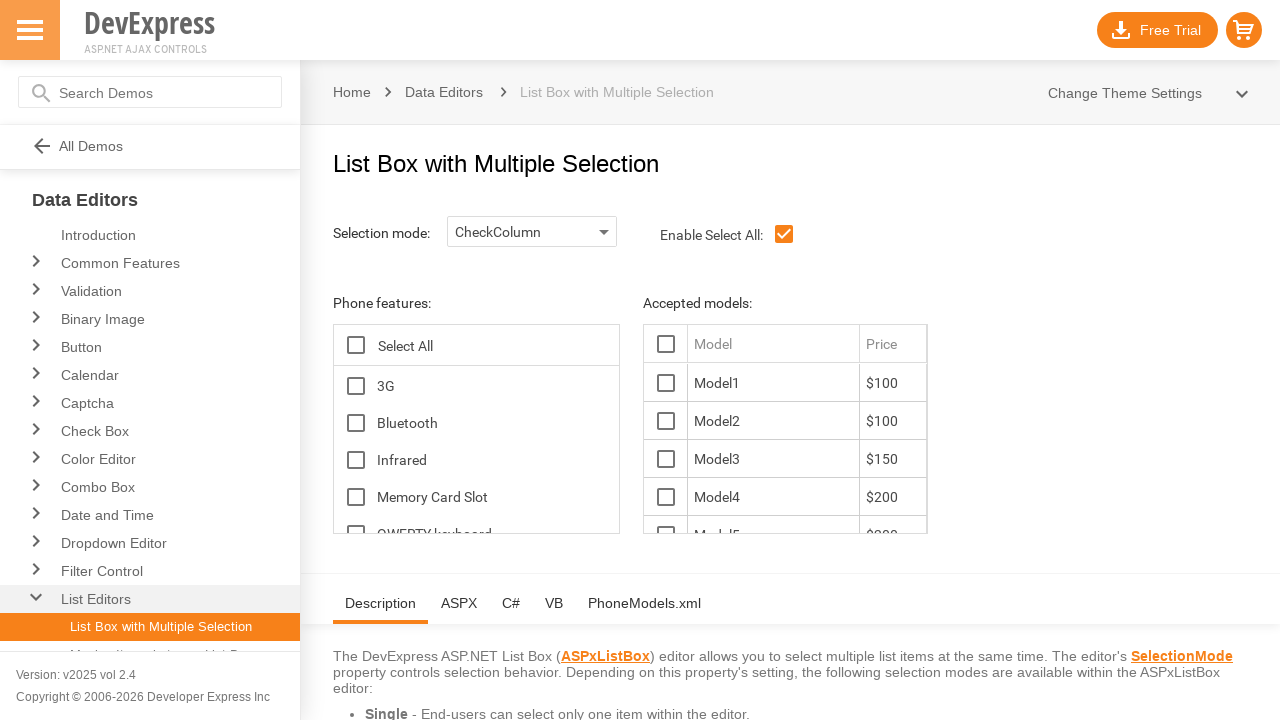

Waited for checkbox element to be visible
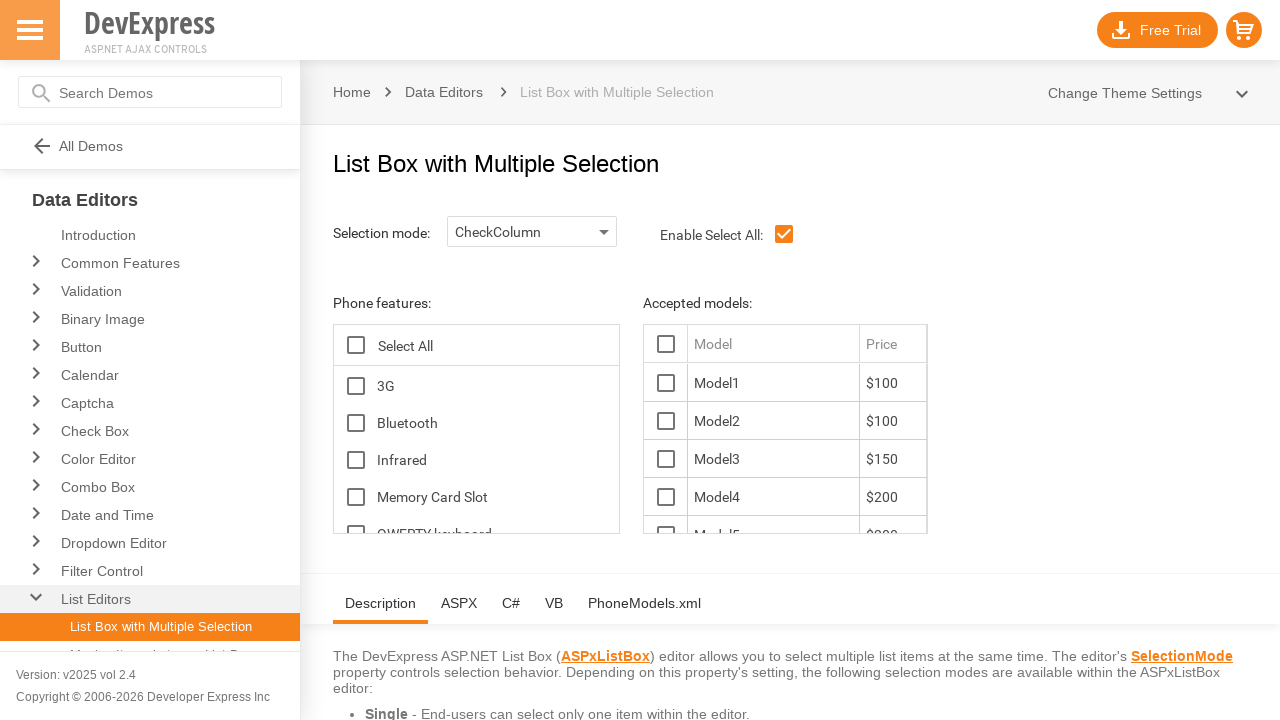

Verified checkbox is displayed
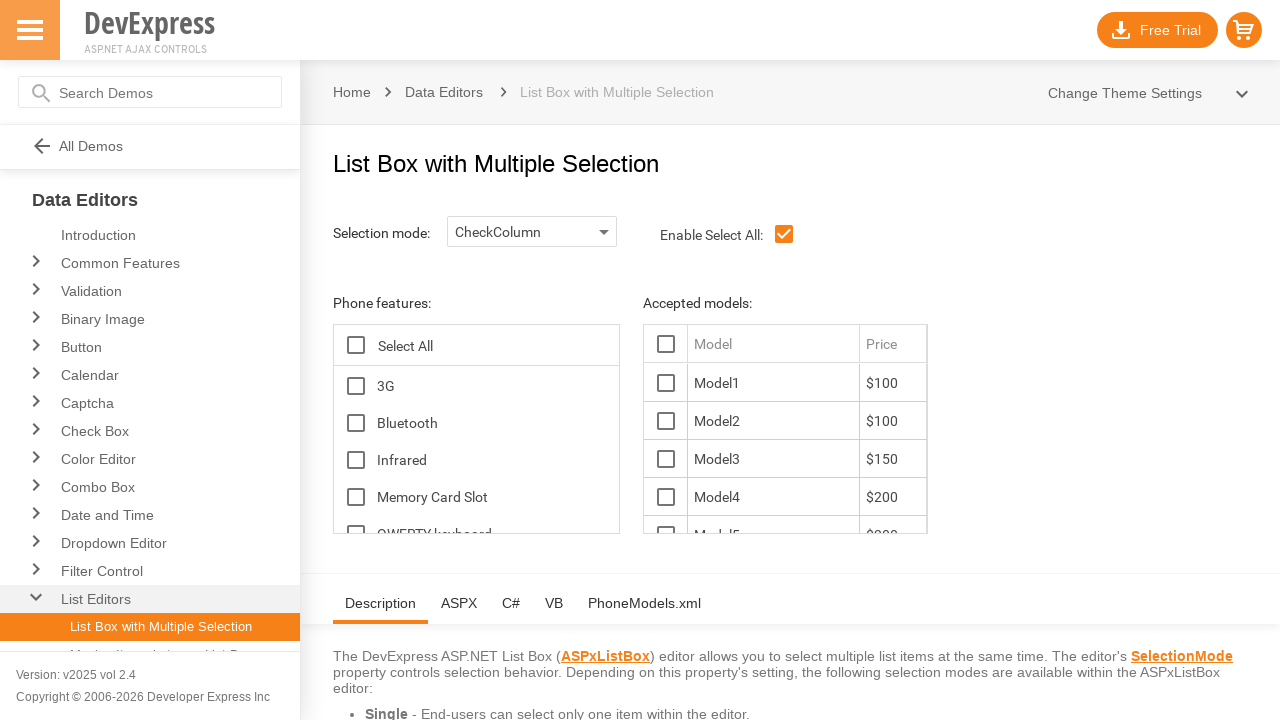

Verified checkbox is enabled
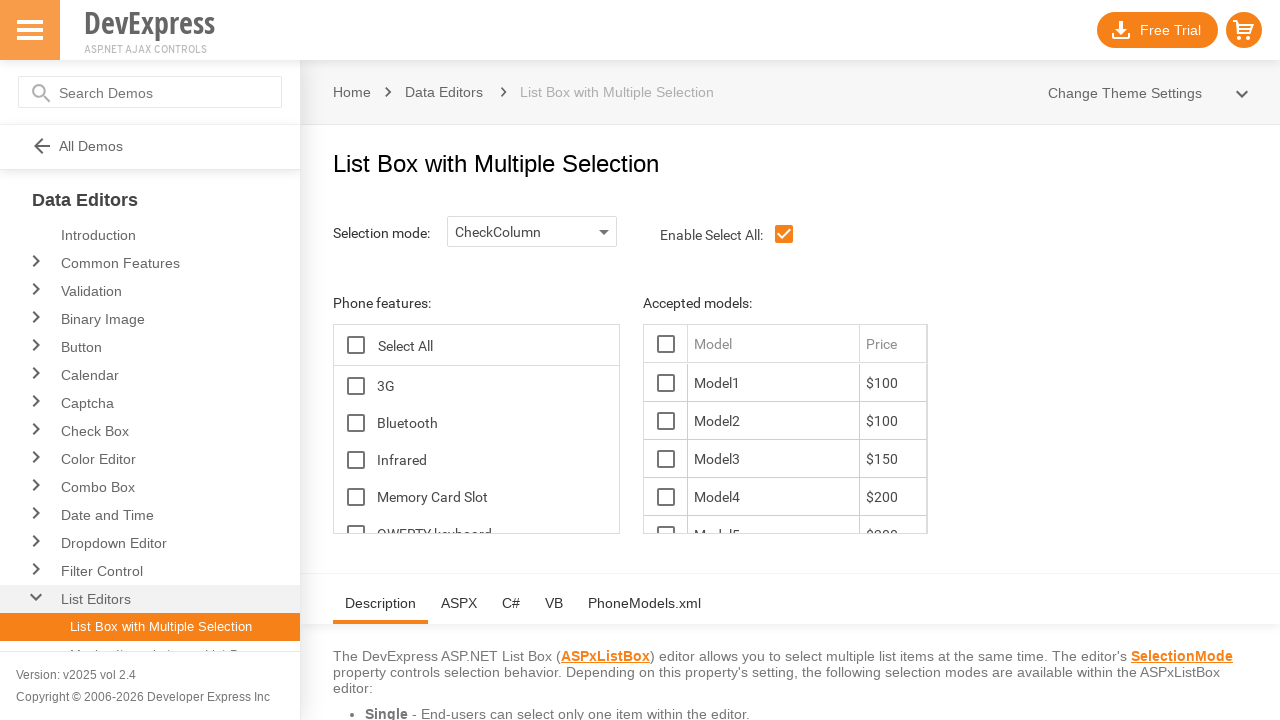

Clicked checkbox to toggle its state at (356, 386) on xpath=//span[@id='ContentHolder_lbFeatures_TG_D']
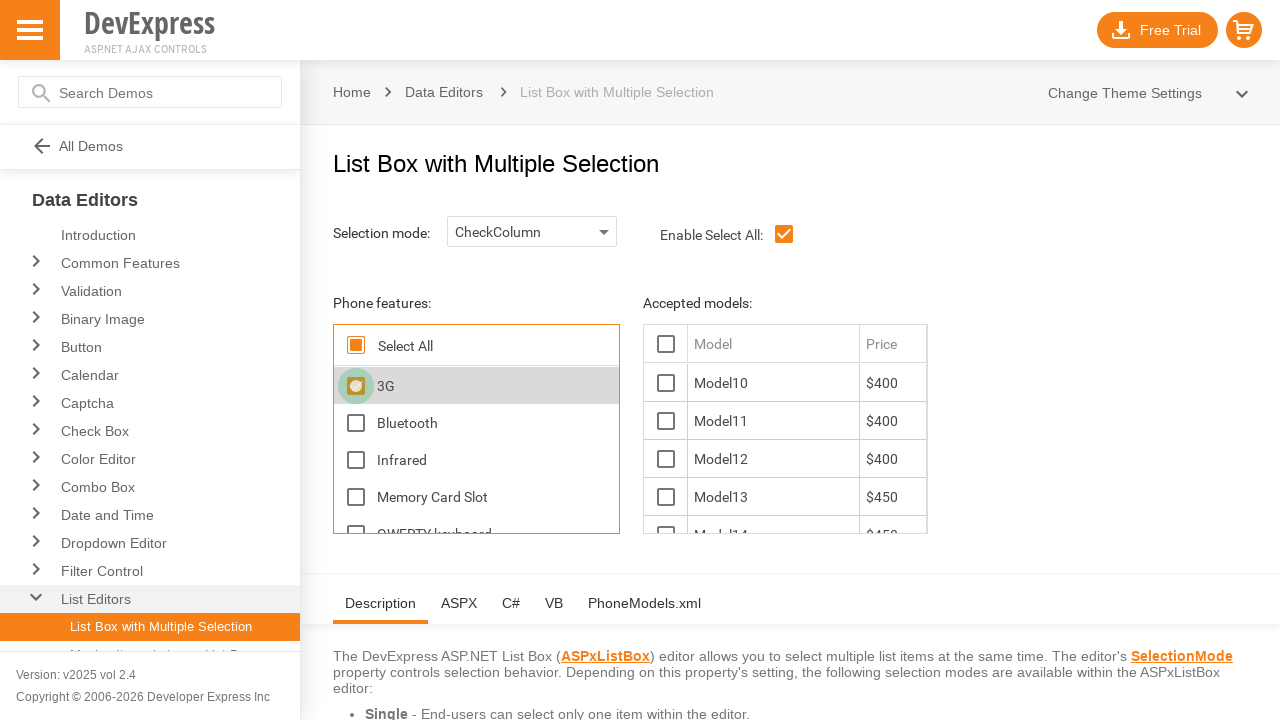

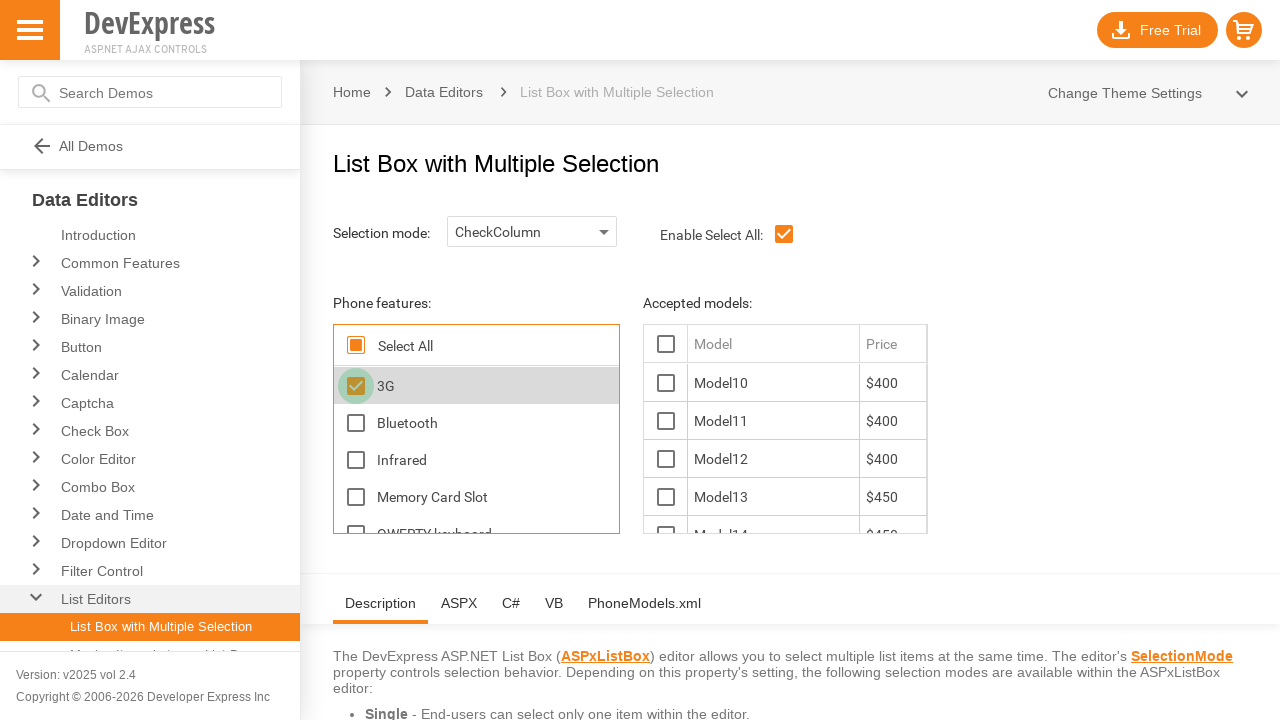